Tests text input field by clicking and entering text

Starting URL: https://bonigarcia.dev/selenium-webdriver-java/web-form.html

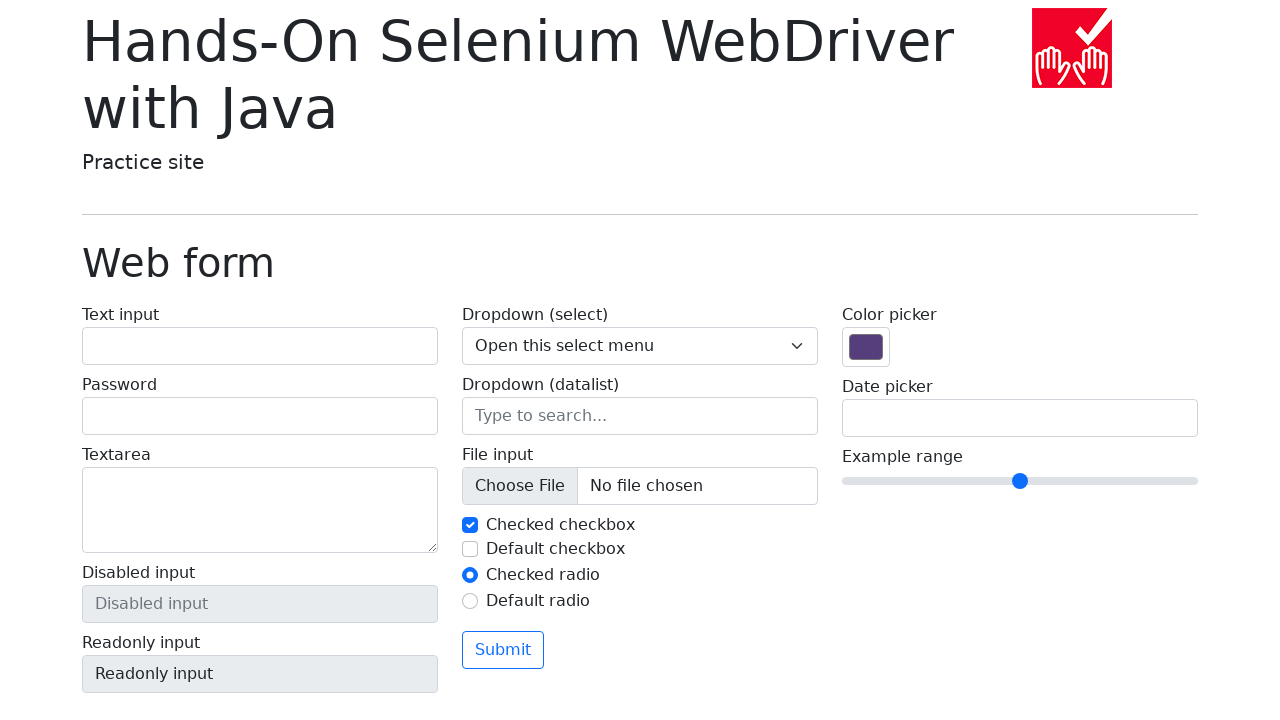

Clicked text input field at (260, 346) on input#my-text-id
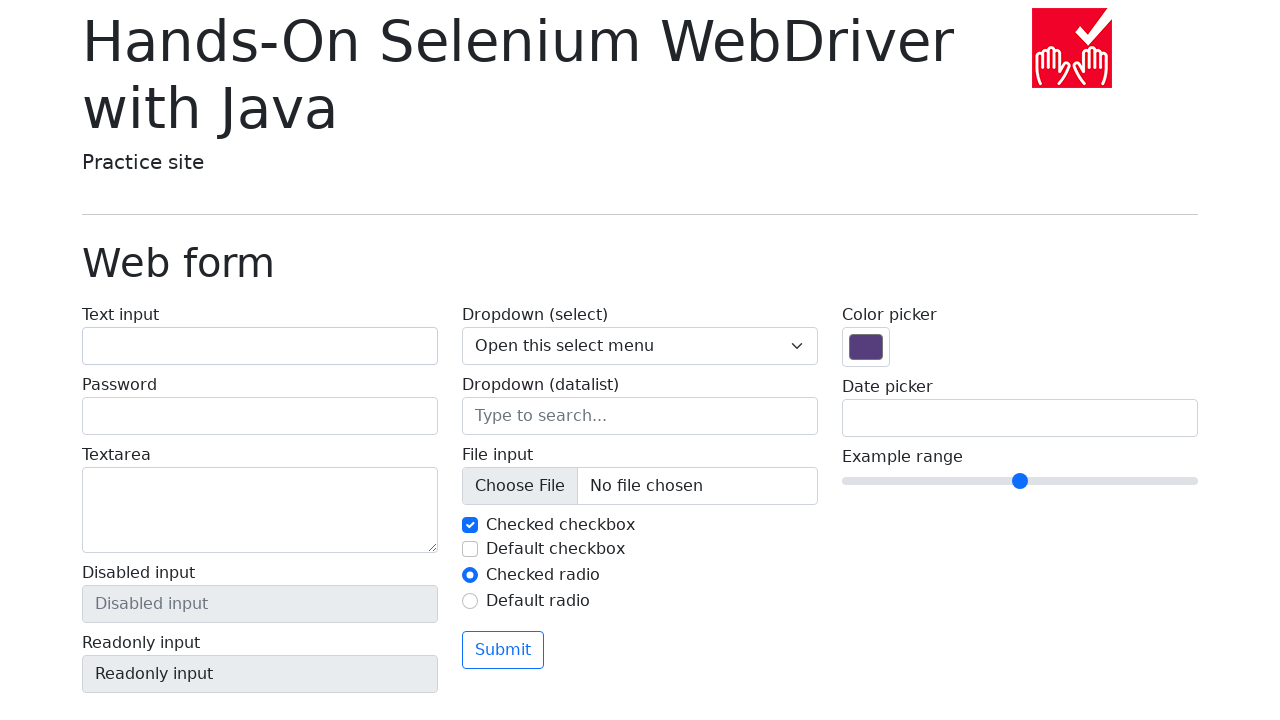

Filled text input field with 'Go !!!' on input#my-text-id
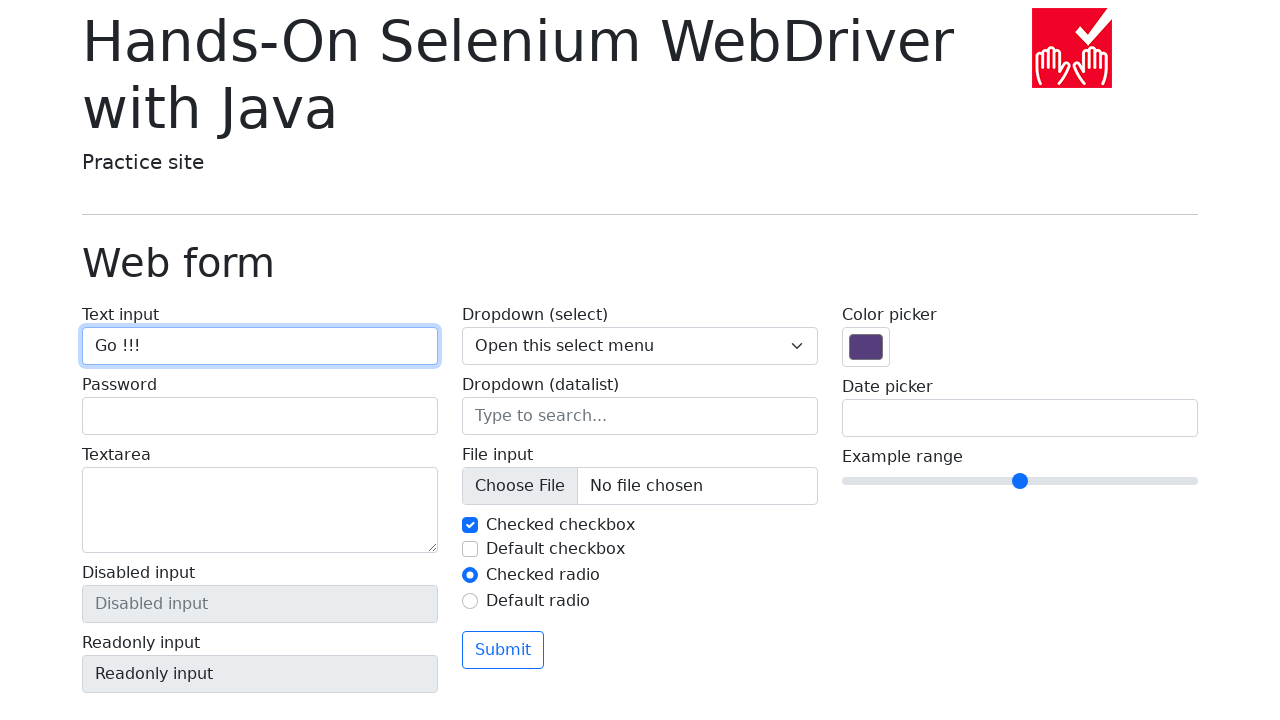

Verified text input field contains 'Go !!!'
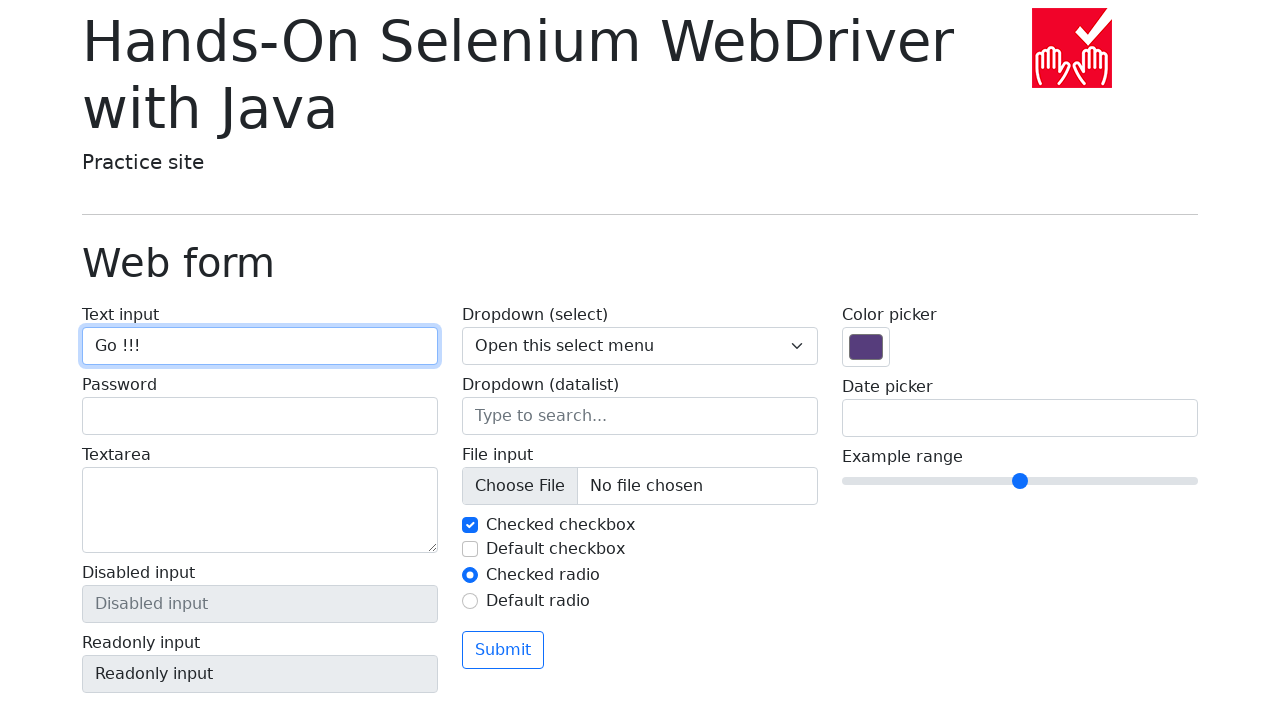

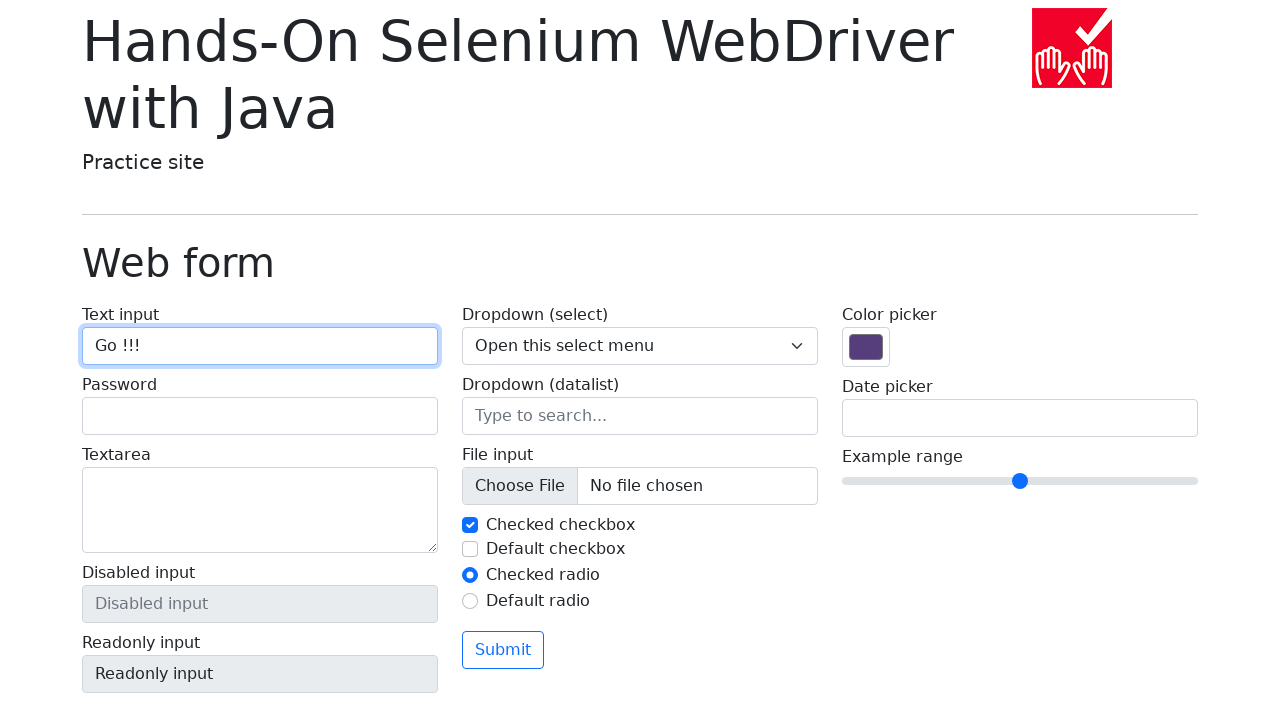